Tests book search functionality on Chitai-Gorod bookstore by entering a book name in the search bar and verifying search results are displayed.

Starting URL: https://www.chitai-gorod.ru/

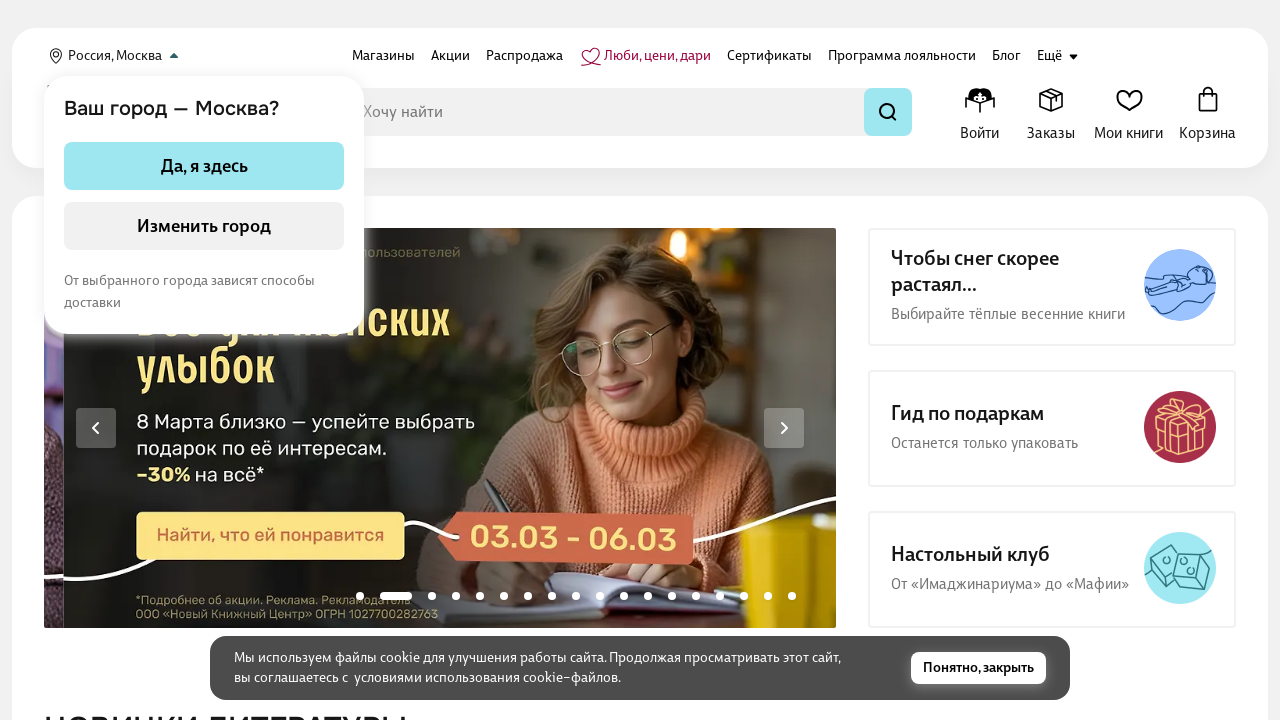

Search bar became visible
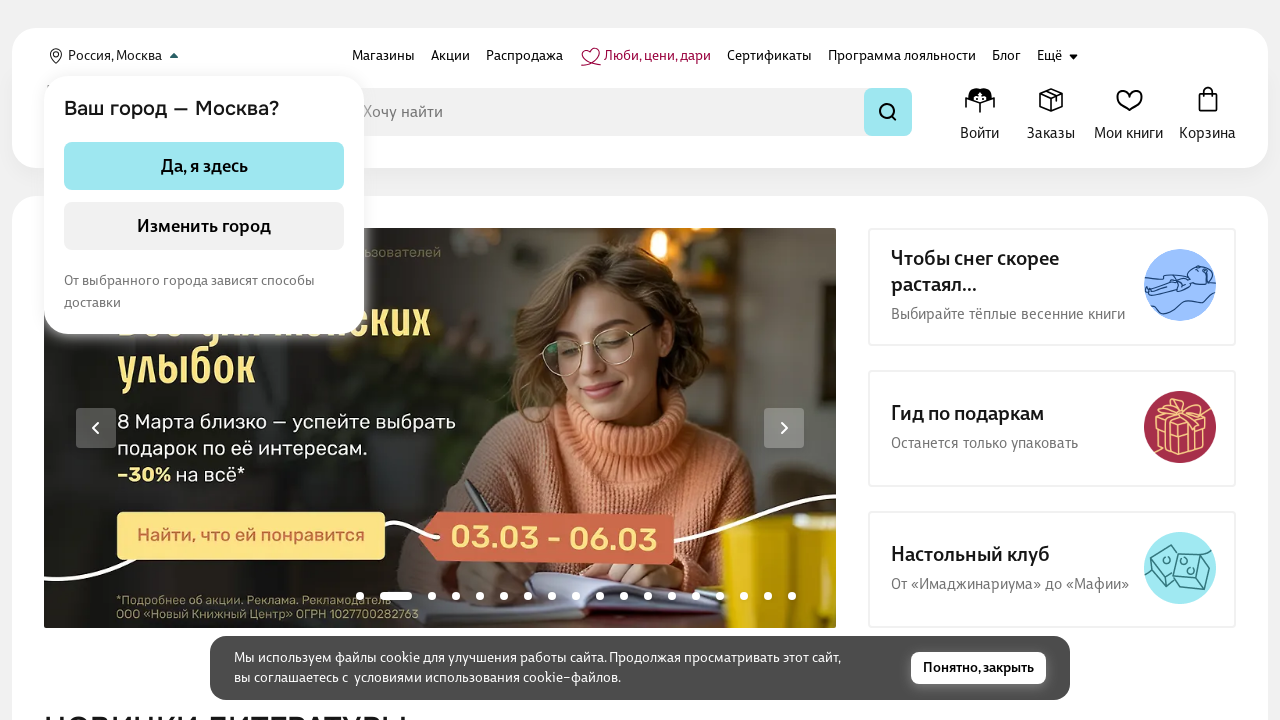

Clicked on the search bar at (608, 112) on input.search-form__input.search-form__input--search
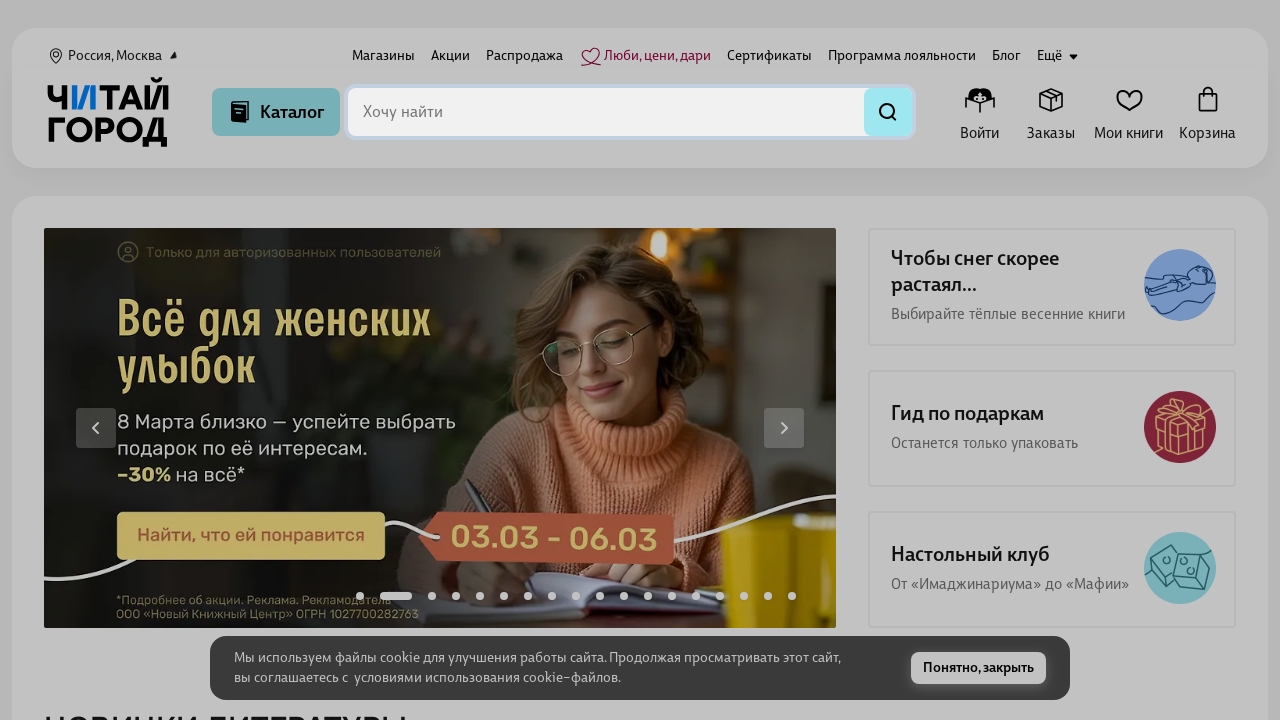

Entered book name 'Война и мир' in search field on input.search-form__input.search-form__input--search
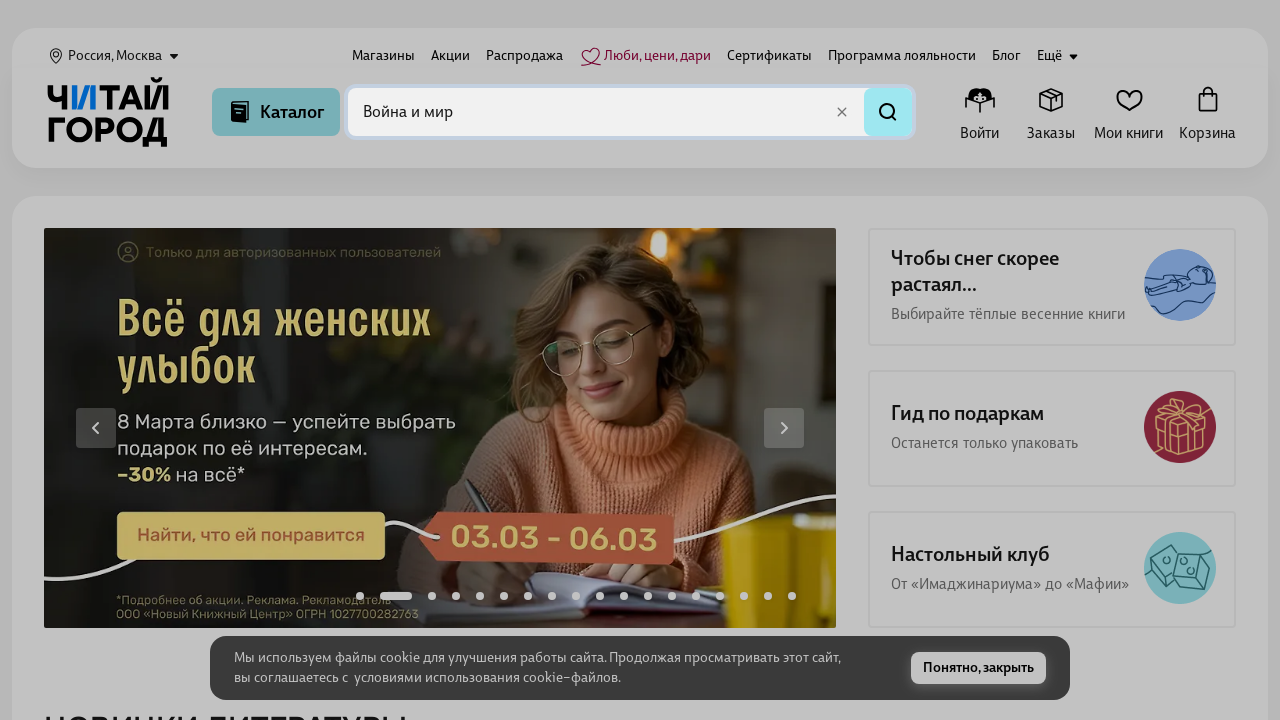

Pressed Enter to submit search on input.search-form__input.search-form__input--search
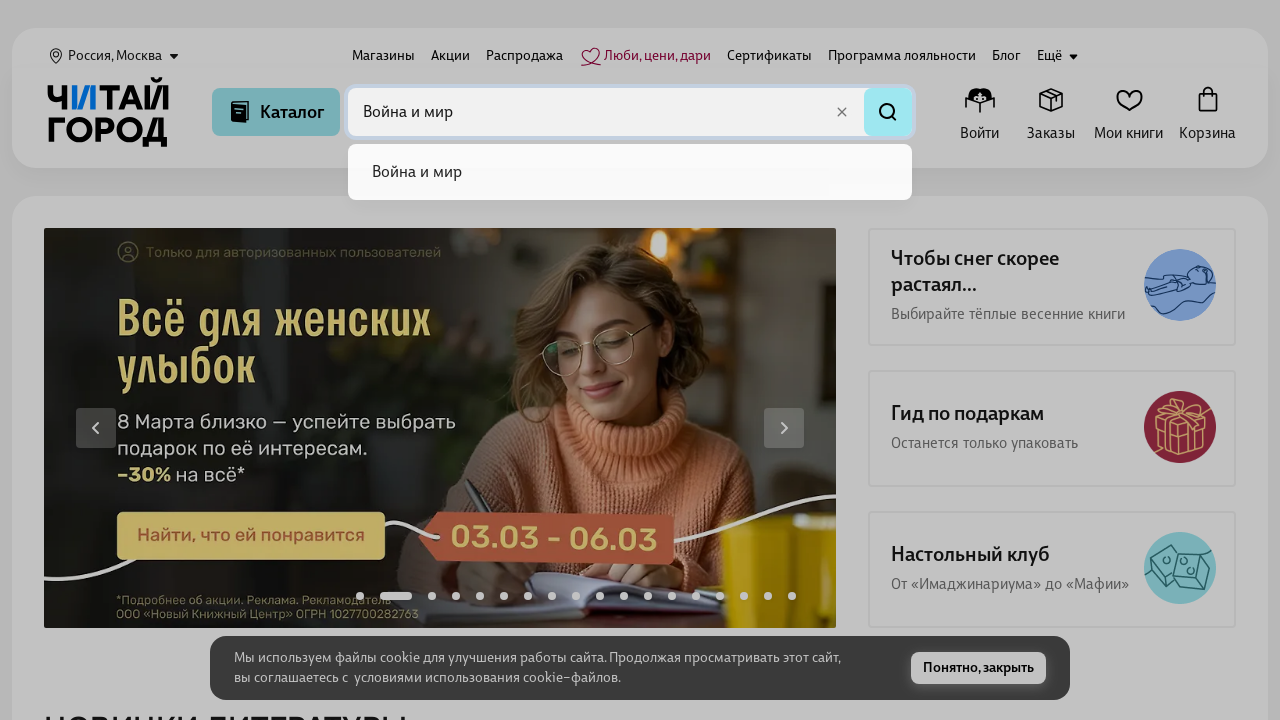

Search results loaded successfully with product cards displayed
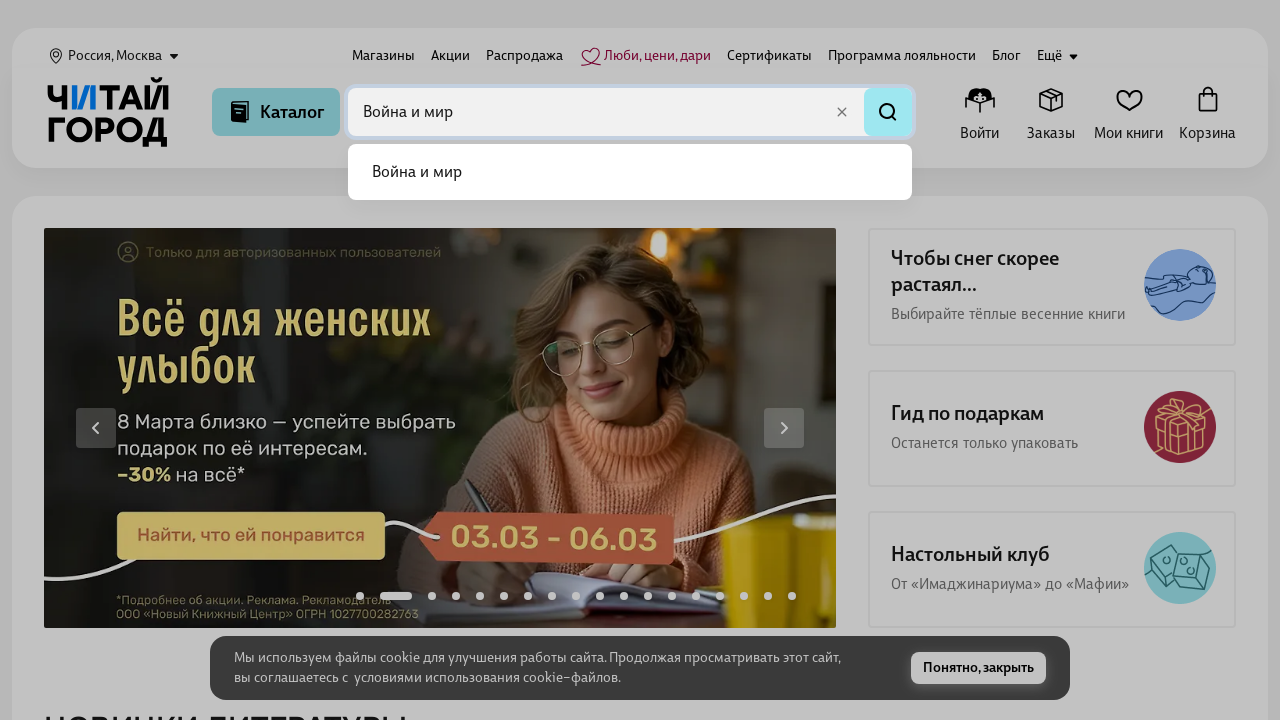

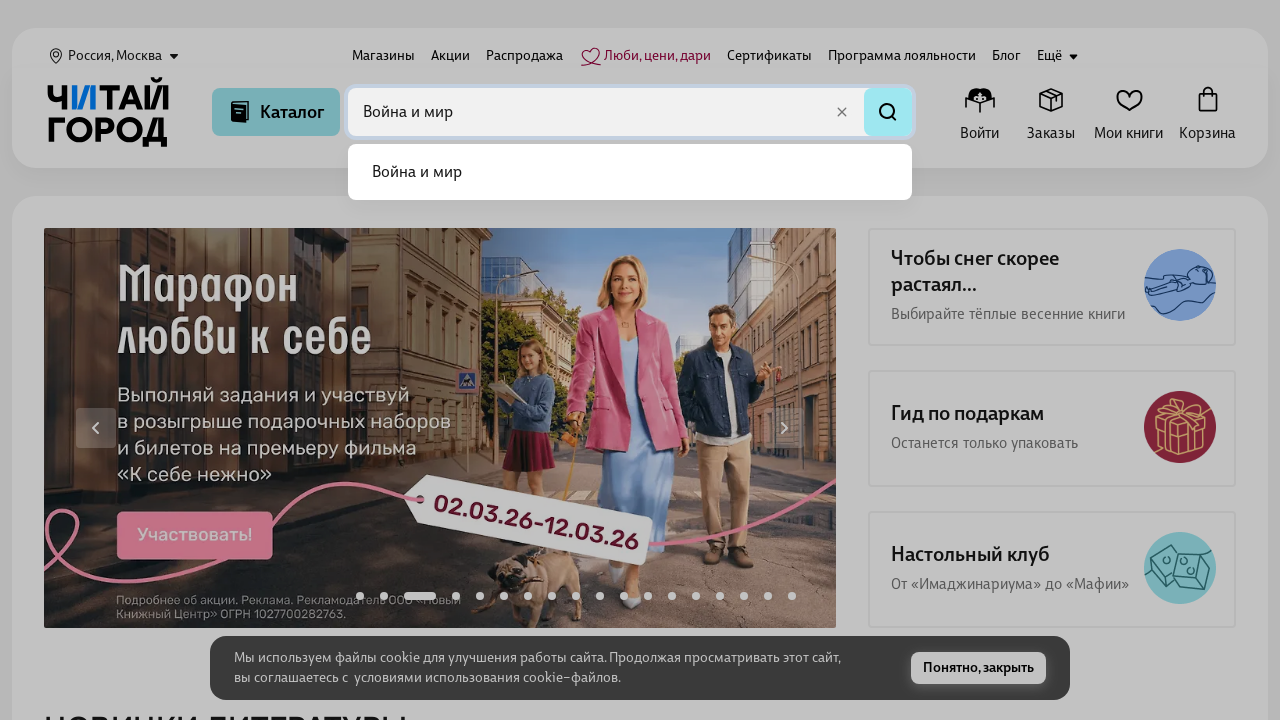